Navigates to the omayo blogspot test automation practice site and waits for it to load

Starting URL: http://omayo.blogspot.com/

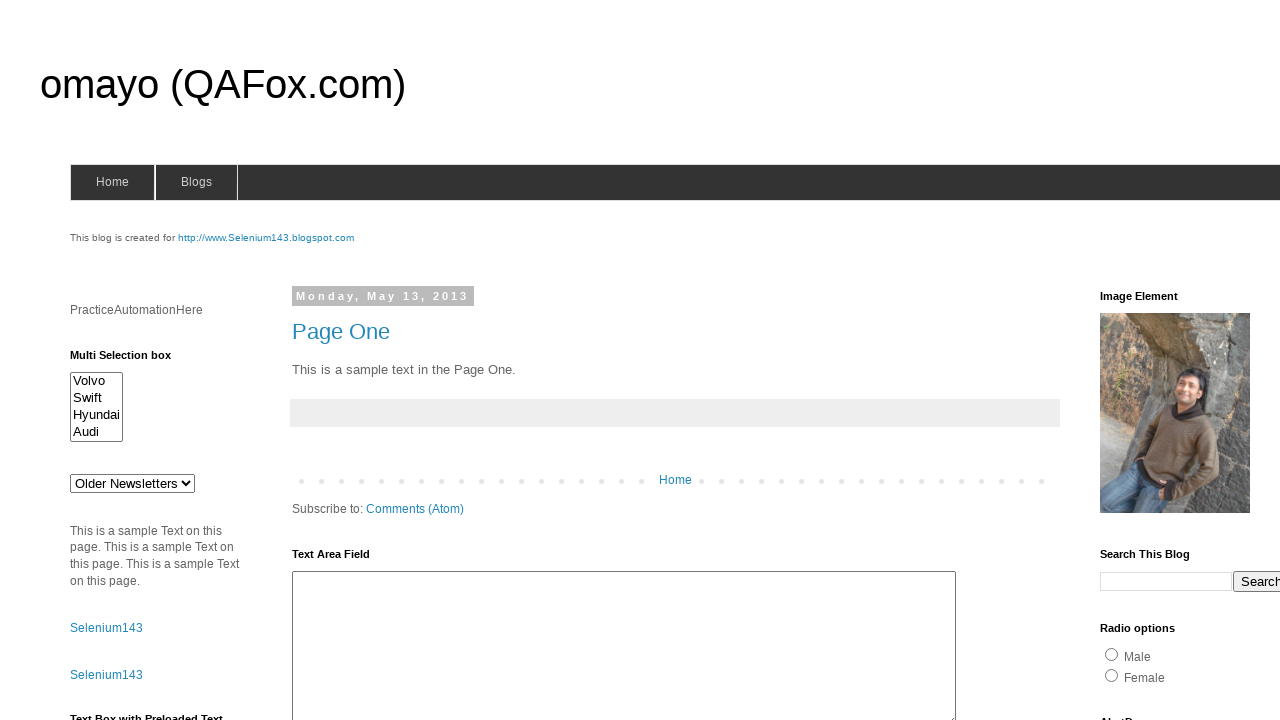

Navigated to omayo blogspot test automation practice site
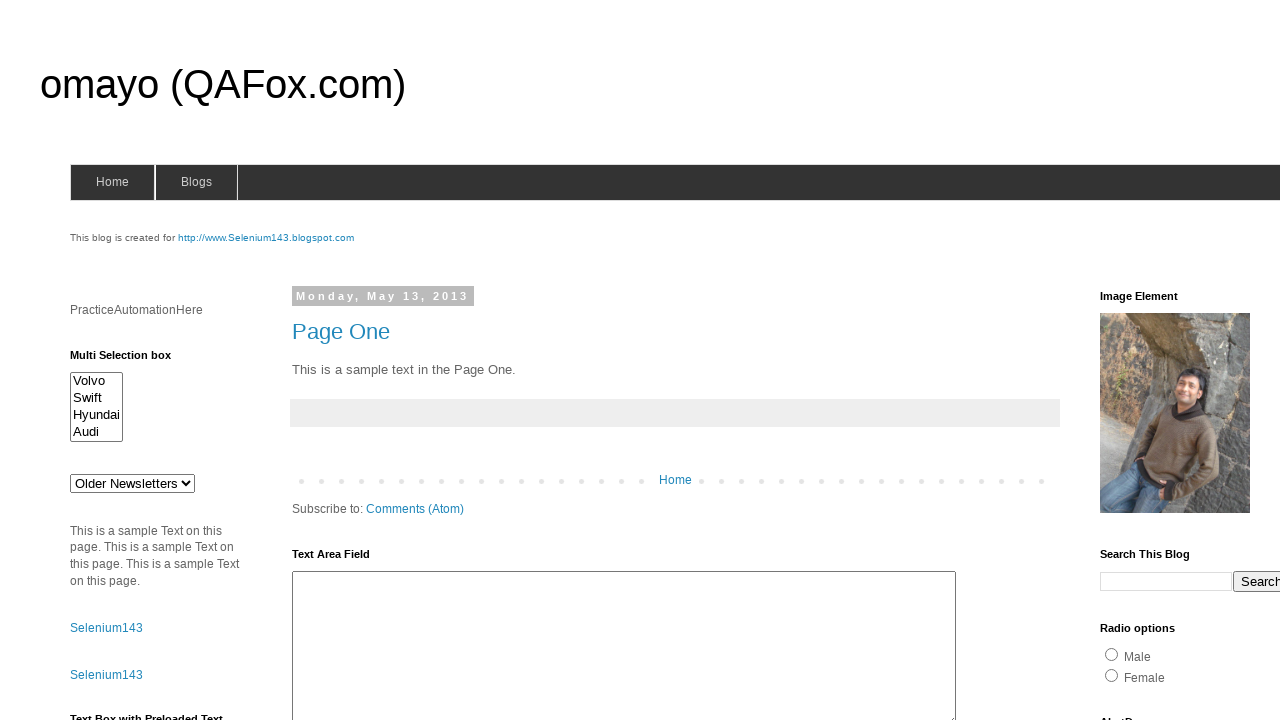

Waited for page to load - DOM content loaded
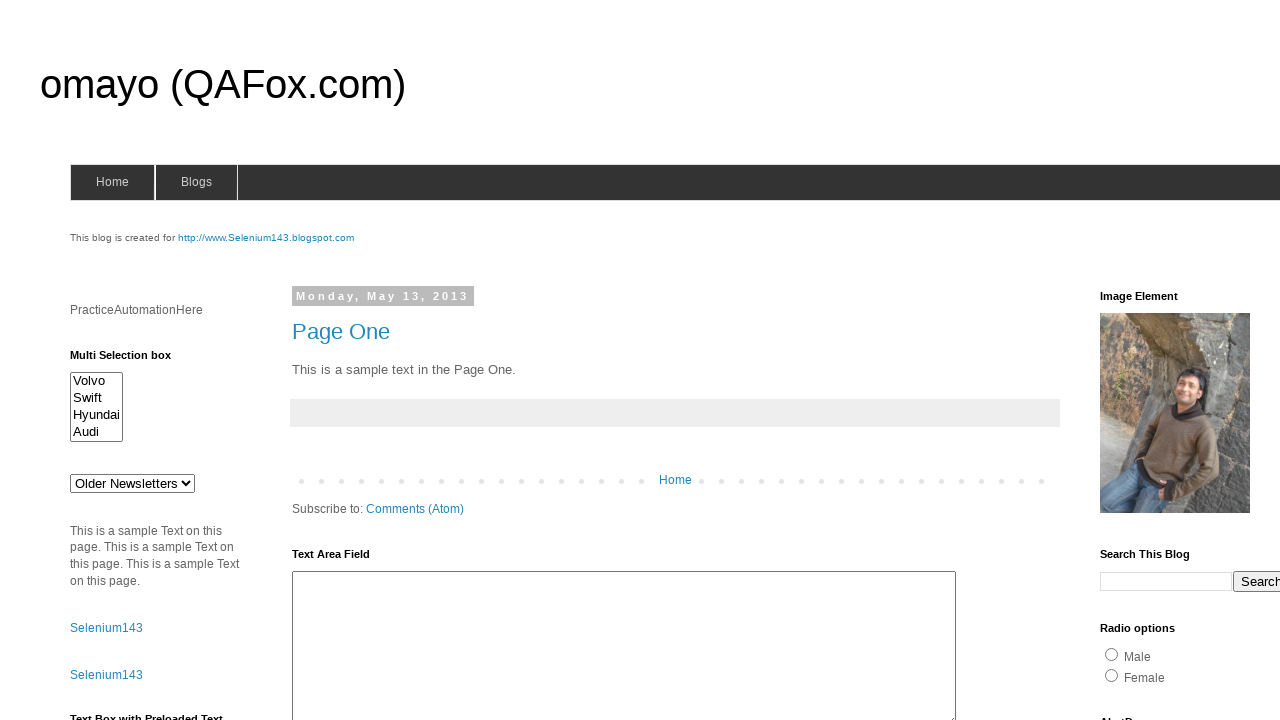

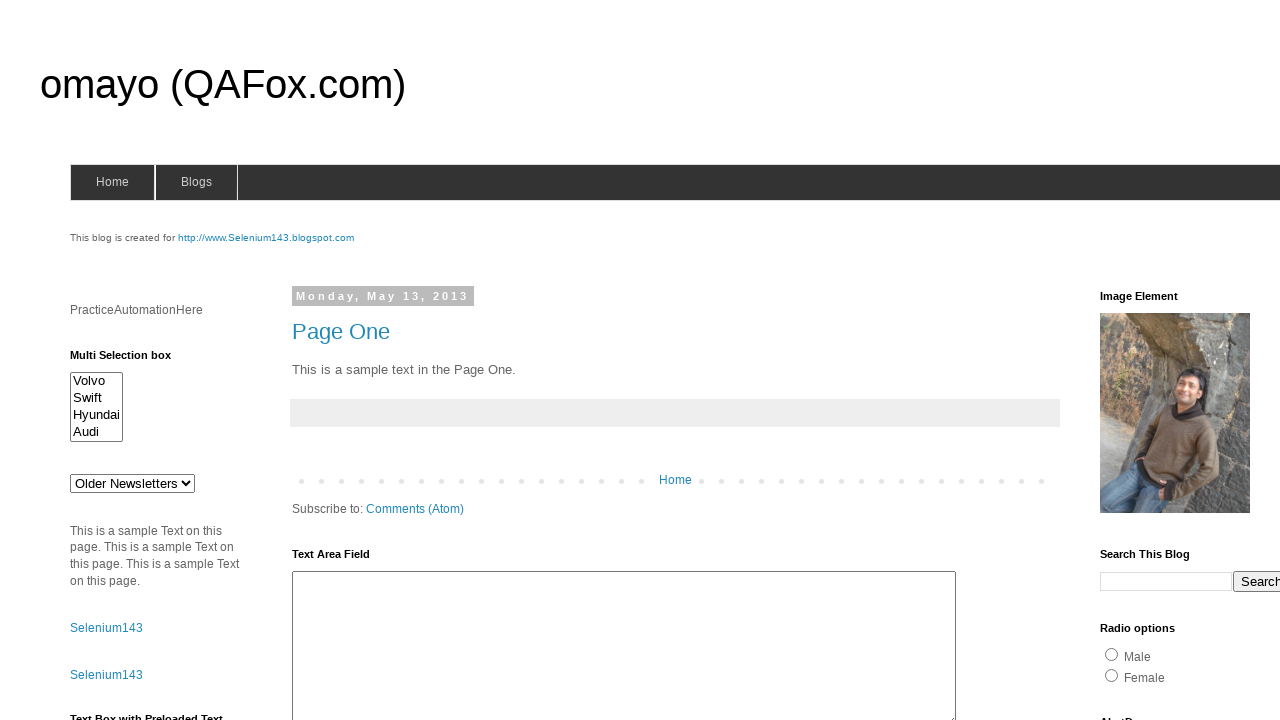